Navigates to jQuery UI website and accesses the Droppable demo page, switching to the demo iframe to interact with draggable and droppable elements

Starting URL: https://jqueryui.com/

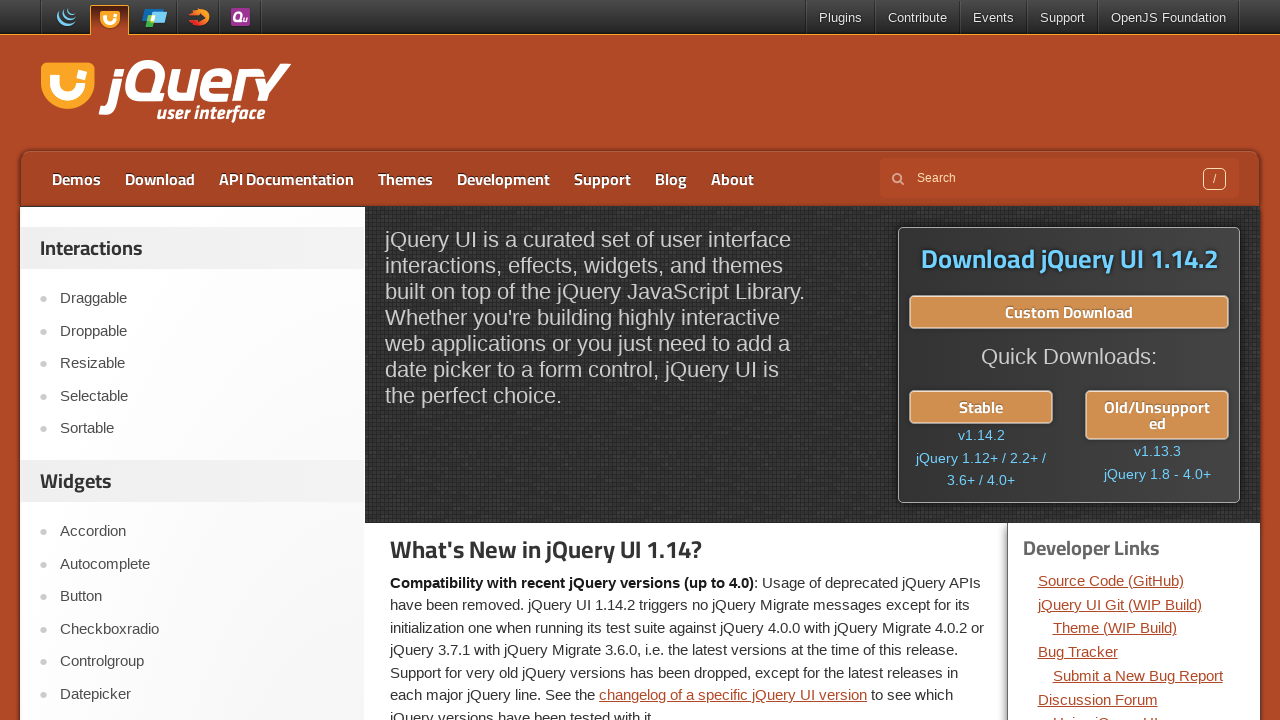

jQuery UI logo became visible
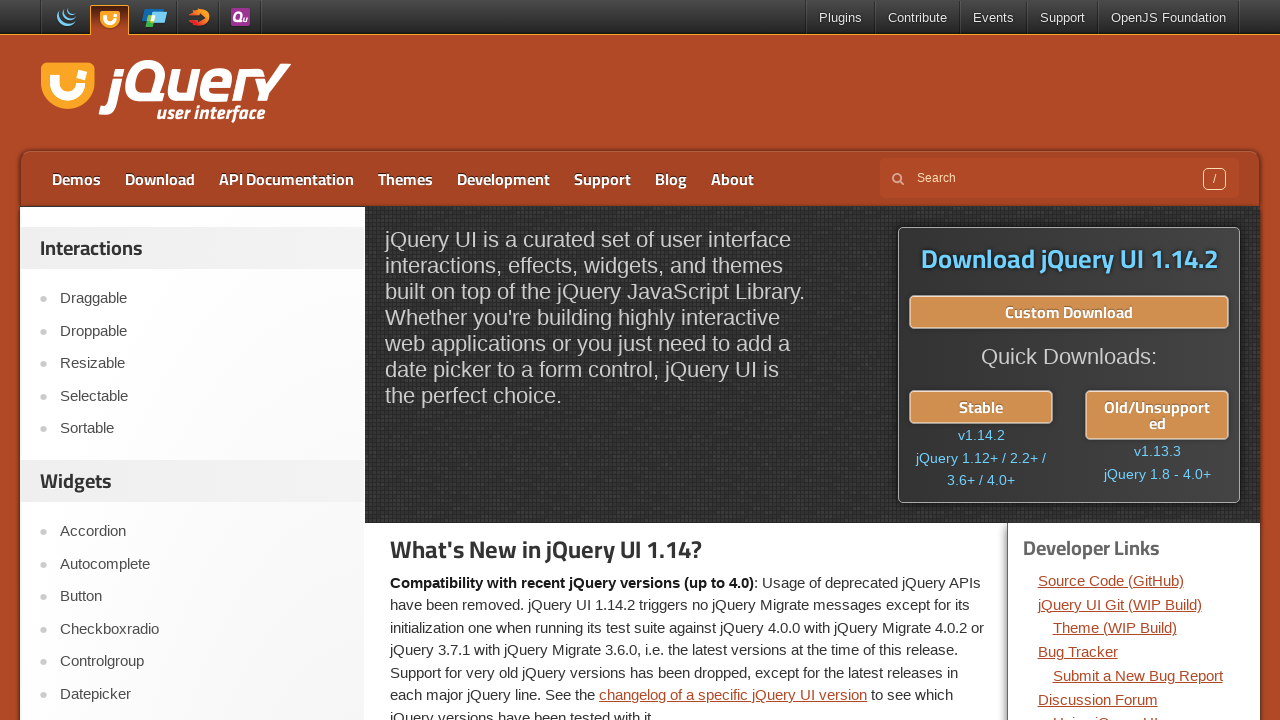

Clicked on Droppable menu item at (202, 331) on text='Droppable'
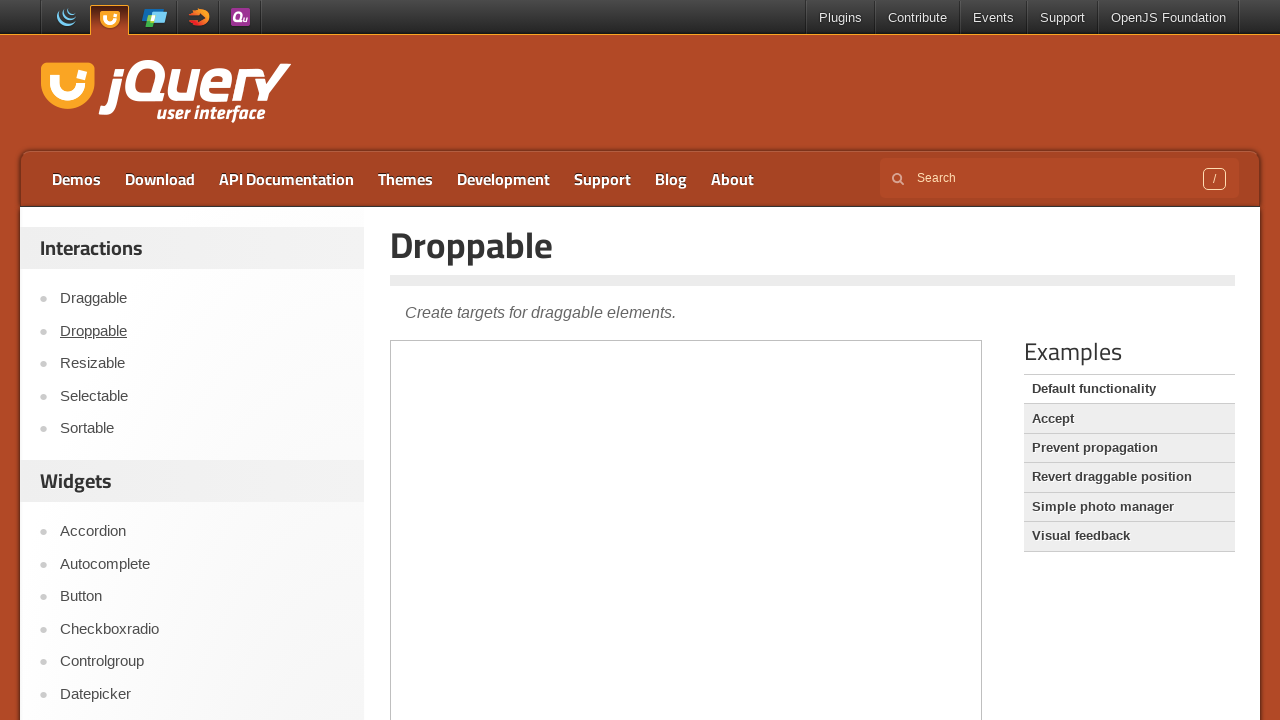

Switched to the demo iframe
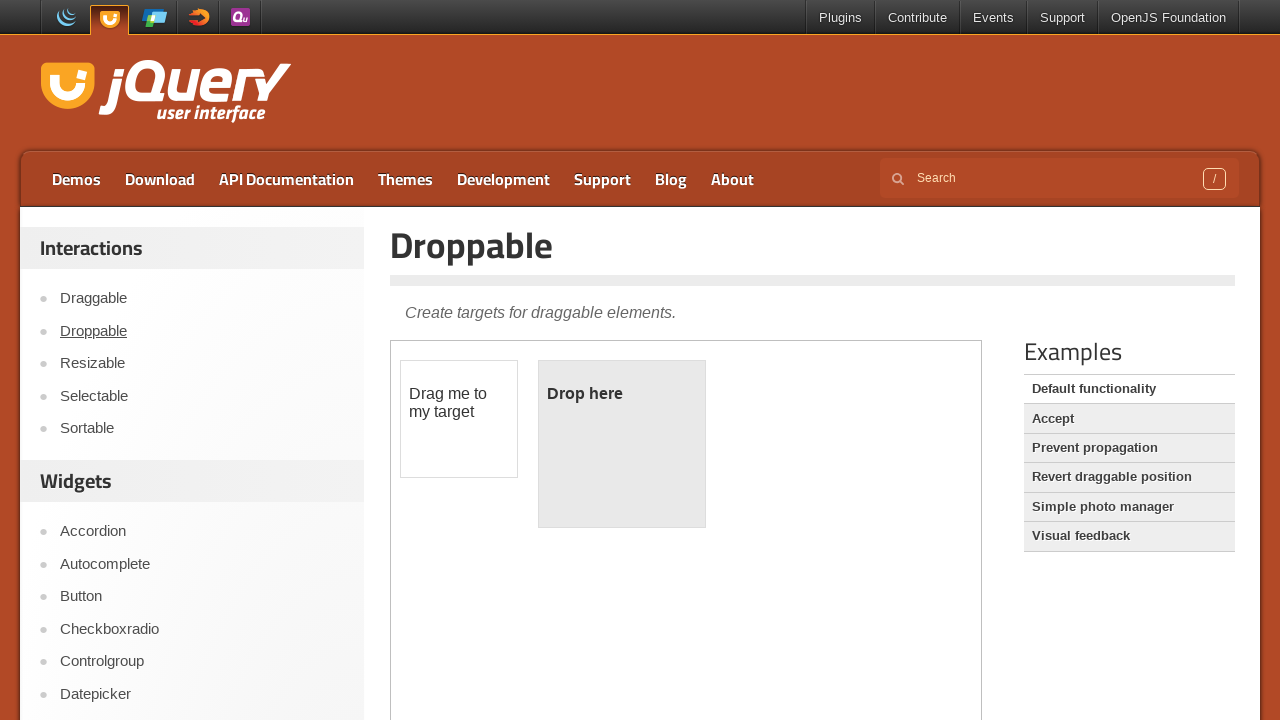

Located the draggable element
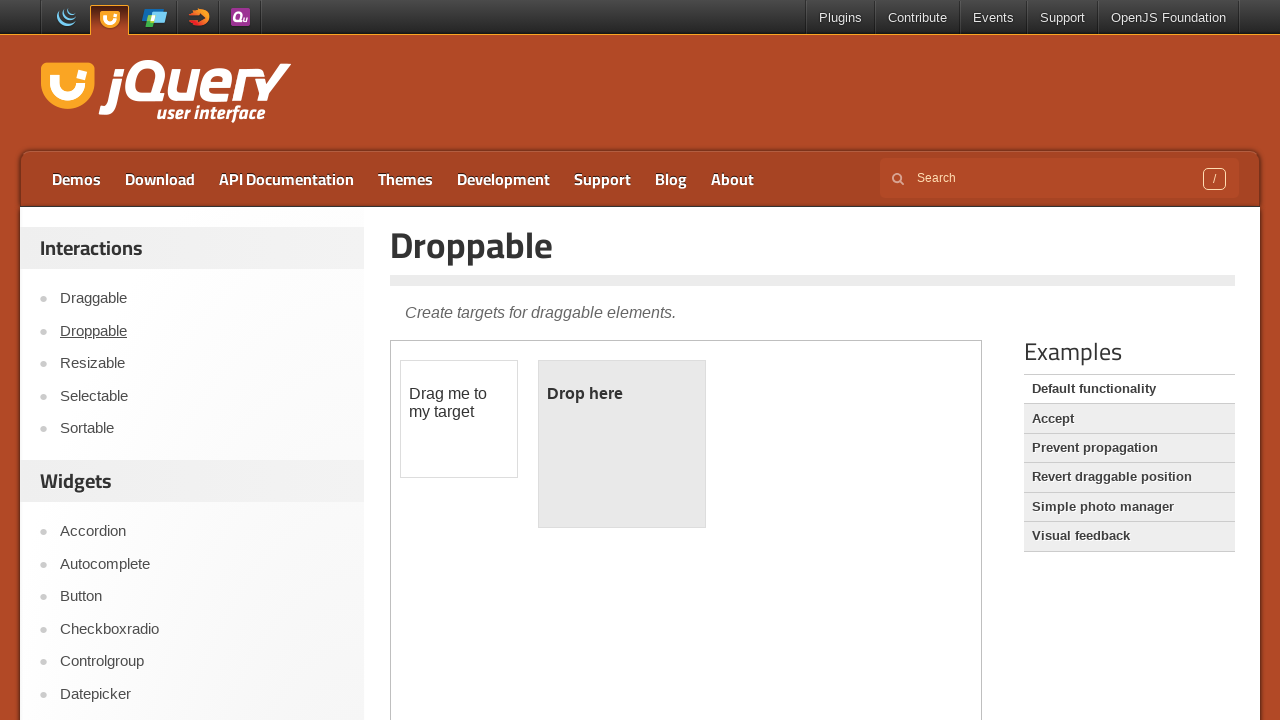

Located the droppable element
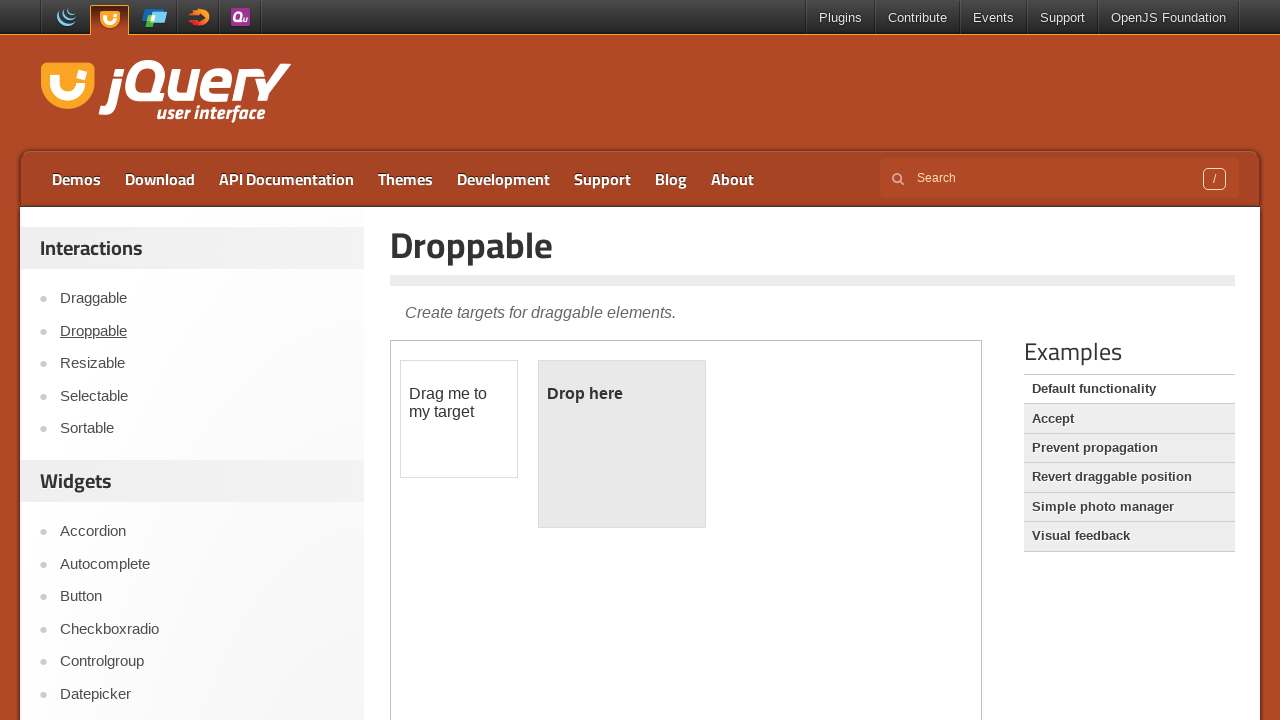

Performed drag and drop action from draggable to droppable element at (622, 444)
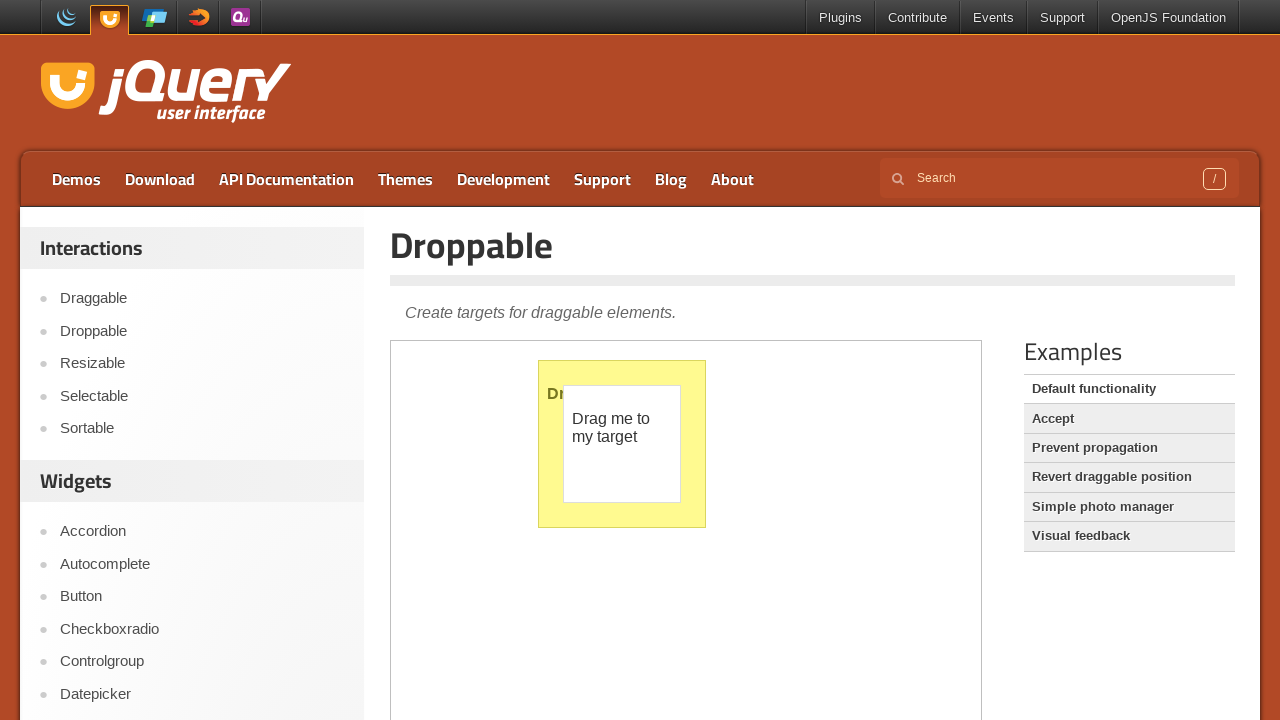

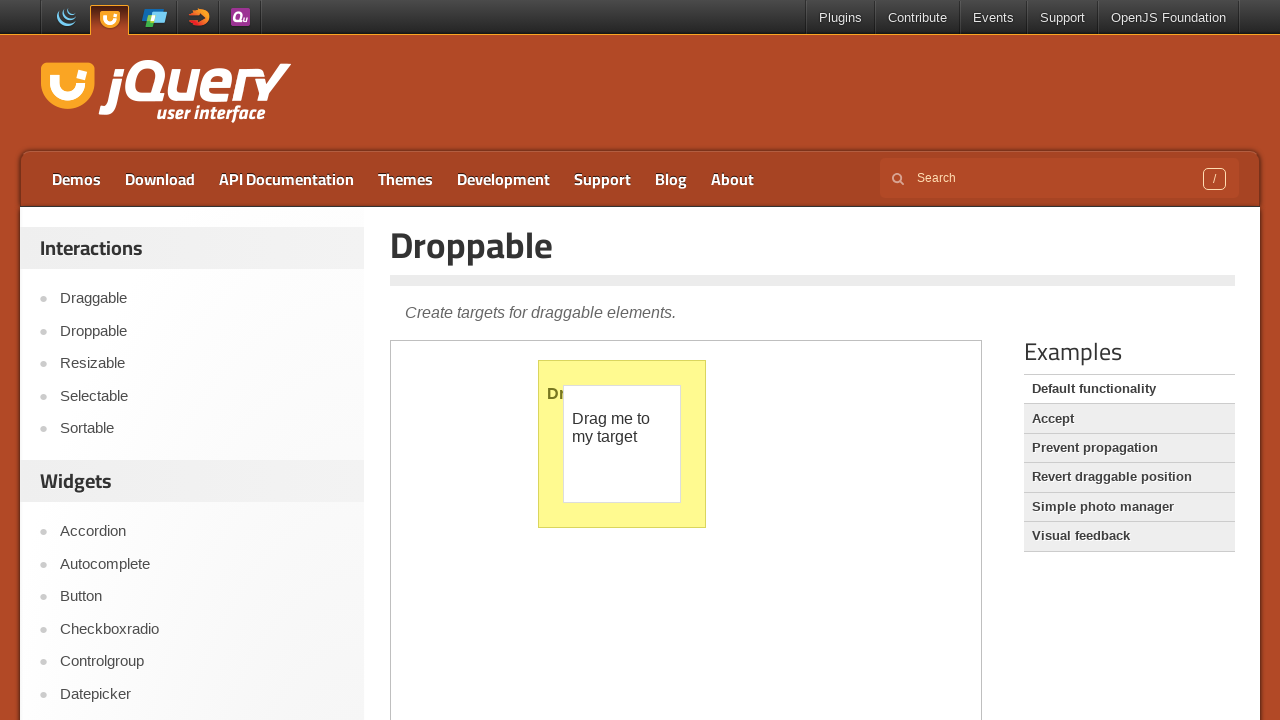